Tests JavaScript confirmation alert handling by navigating to a sample alert page, clicking a button to trigger a confirmation alert, and accepting the alert.

Starting URL: http://www.tizag.com/javascriptT/javascriptalert.php

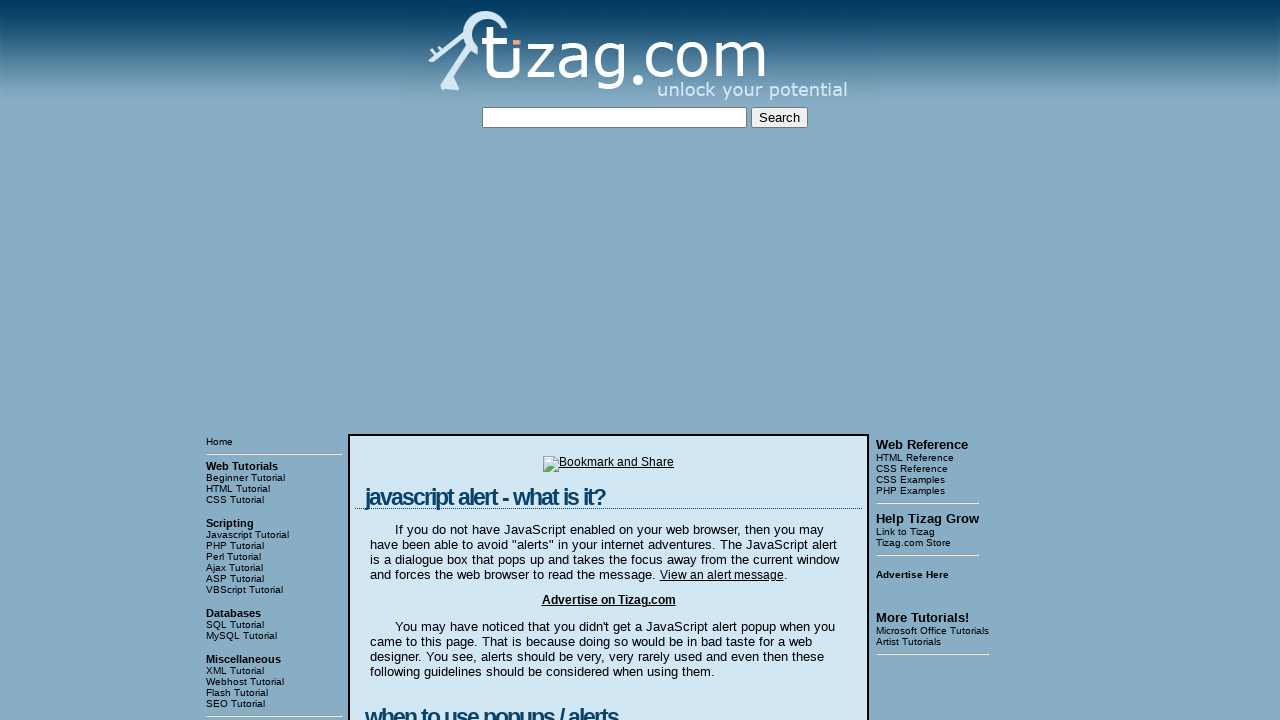

Set up dialog handler to auto-accept confirmation alerts
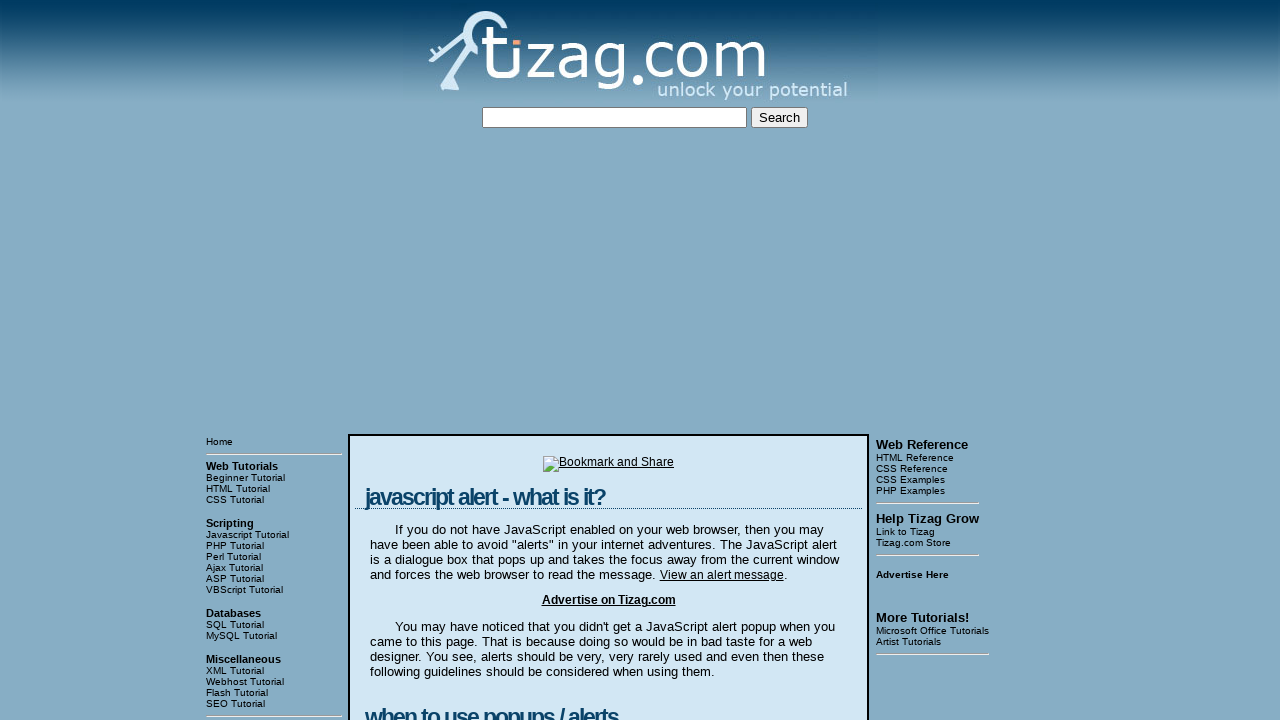

Confirmation Alert button is visible and ready to click
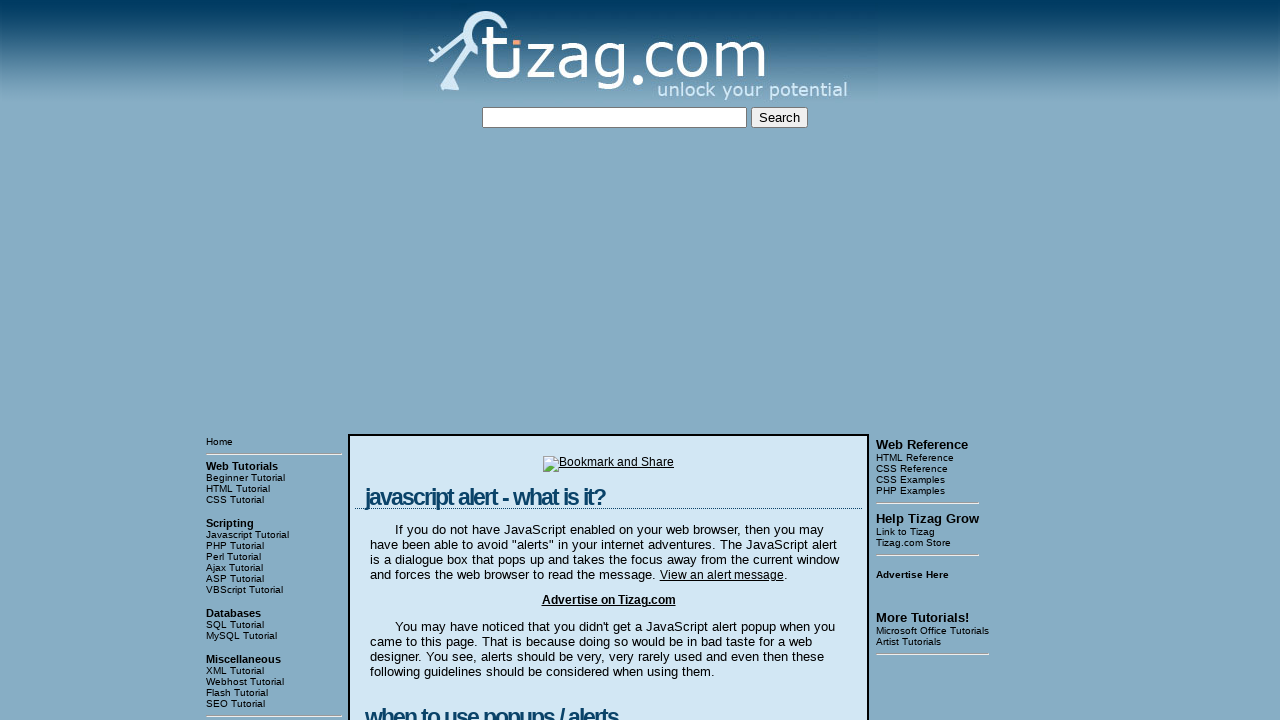

Clicked Confirmation Alert button and accepted the resulting dialog at (428, 361) on input[value='Confirmation Alert']
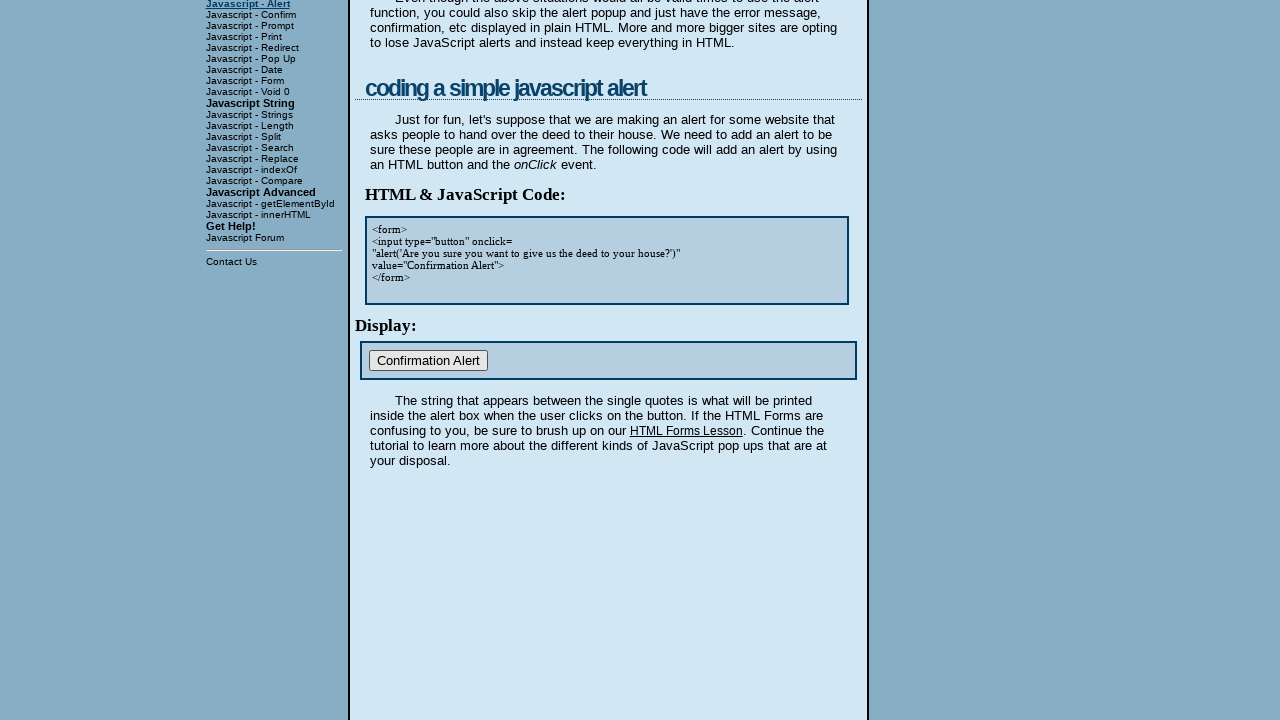

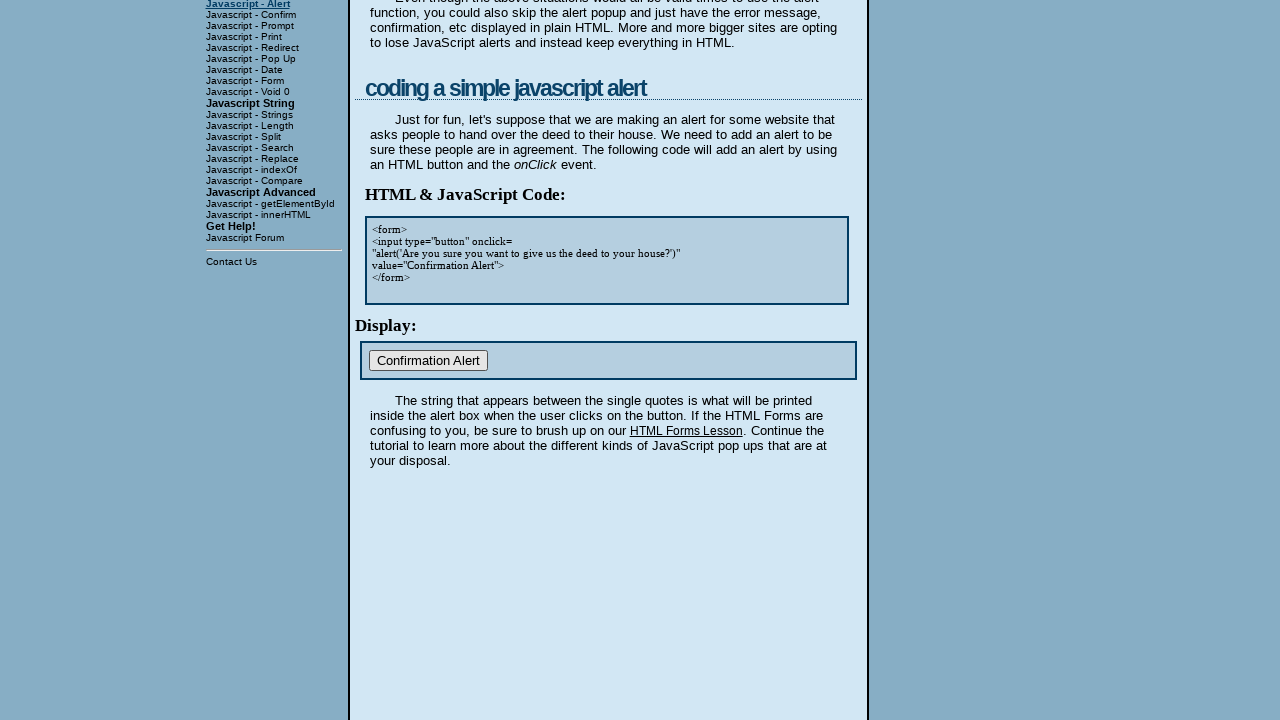